Tests a multi-select autocomplete input by typing multiple color values (Yellow, White, Blue) and selecting them from the dropdown suggestions

Starting URL: https://demoqa.com/auto-complete

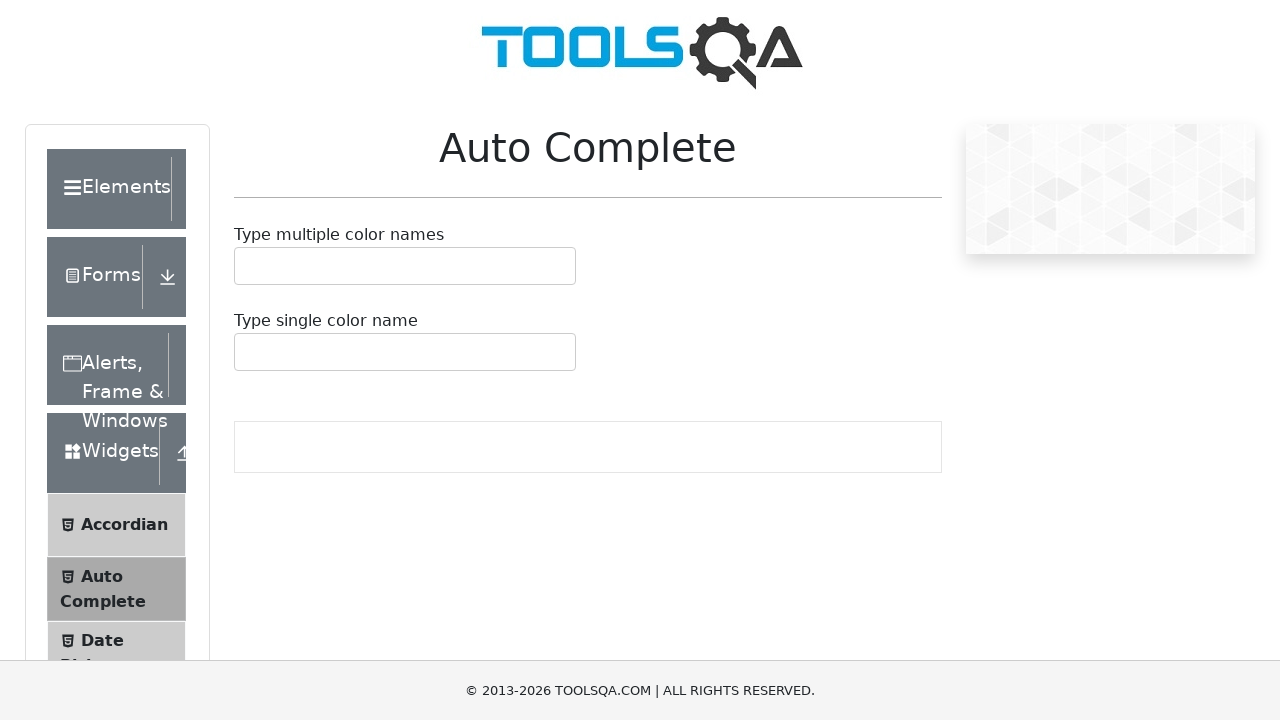

Located multi-select autocomplete input element
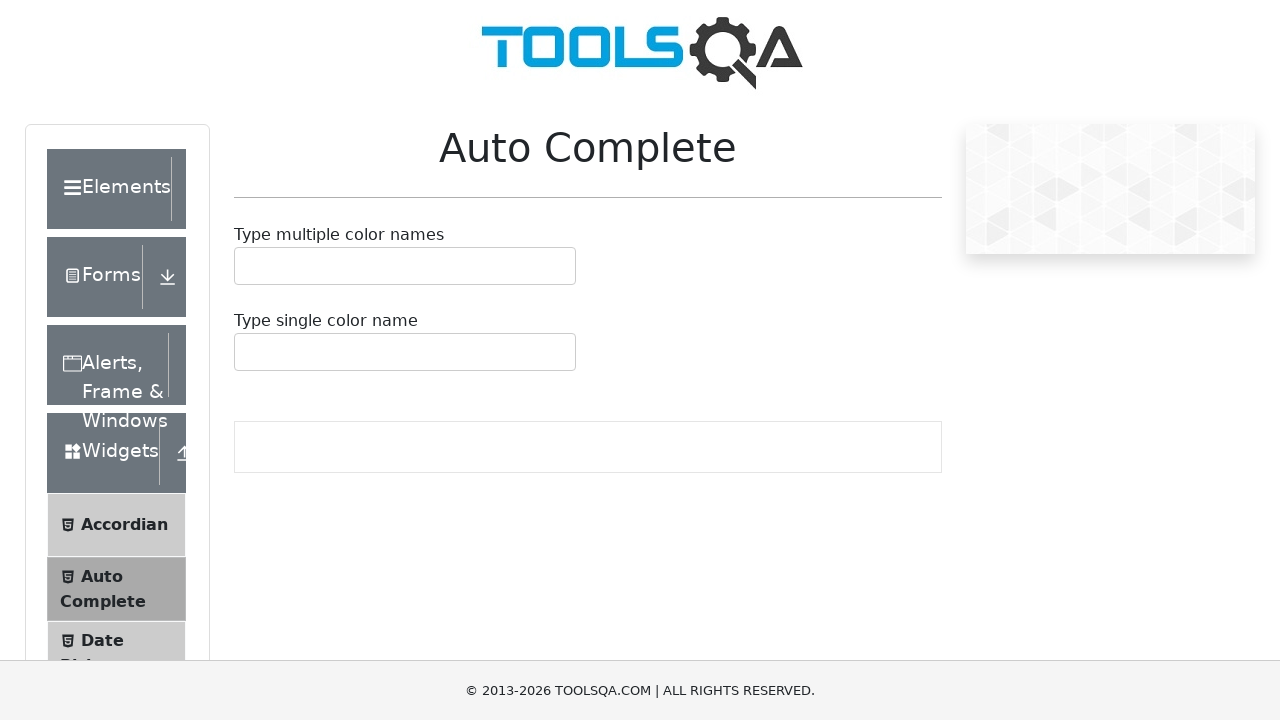

Typed 'Yellow' in autocomplete input on #autoCompleteMultipleInput
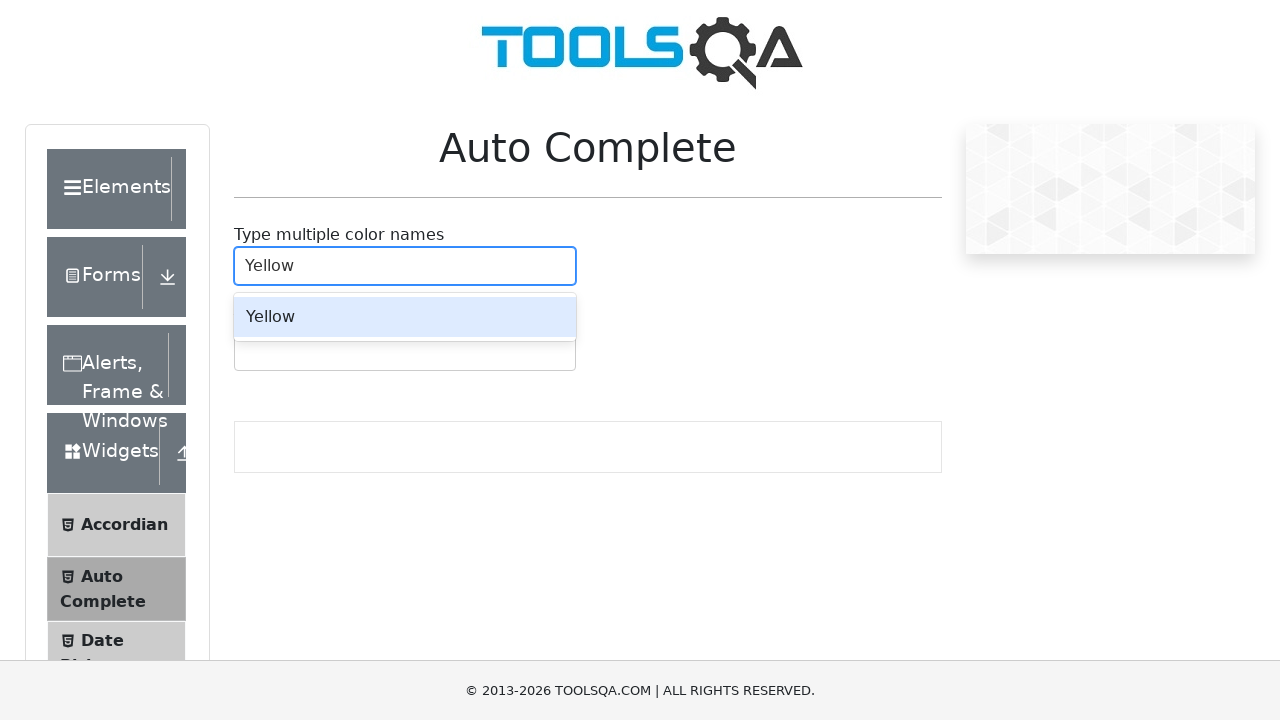

Waited for dropdown option to appear for 'Yellow'
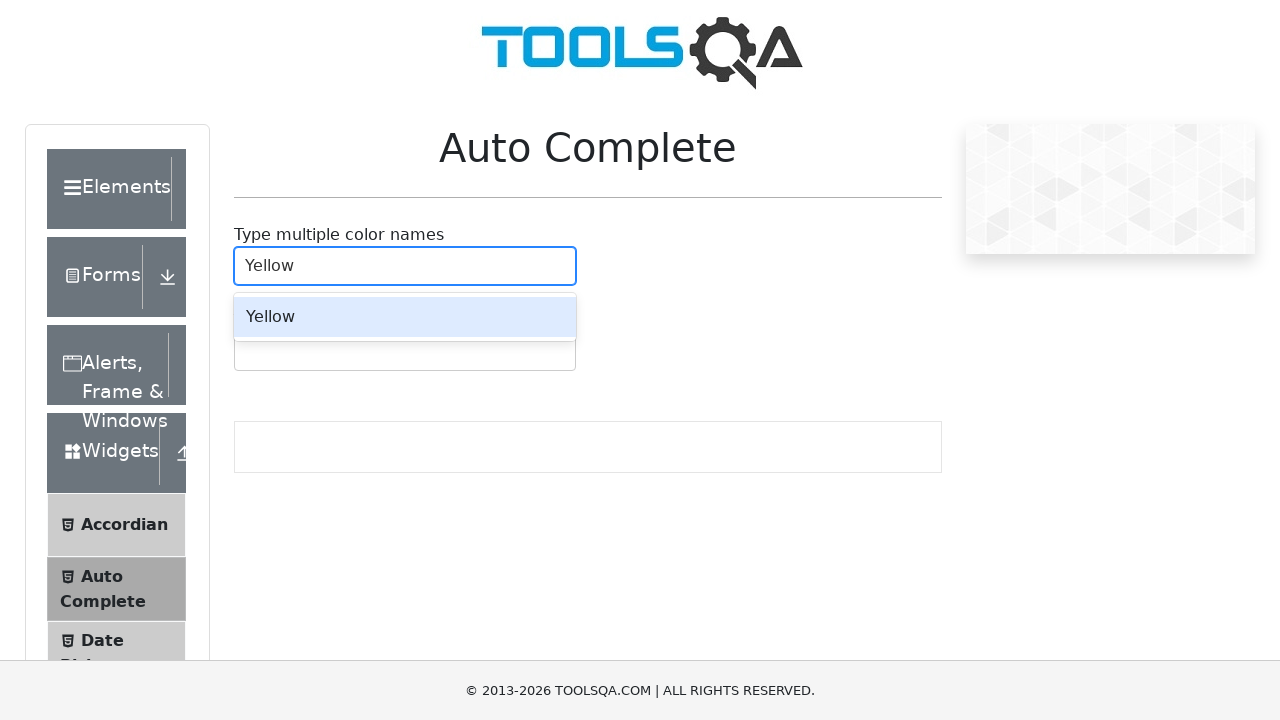

Selected 'Yellow' from dropdown at (405, 317) on #react-select-2-option-0
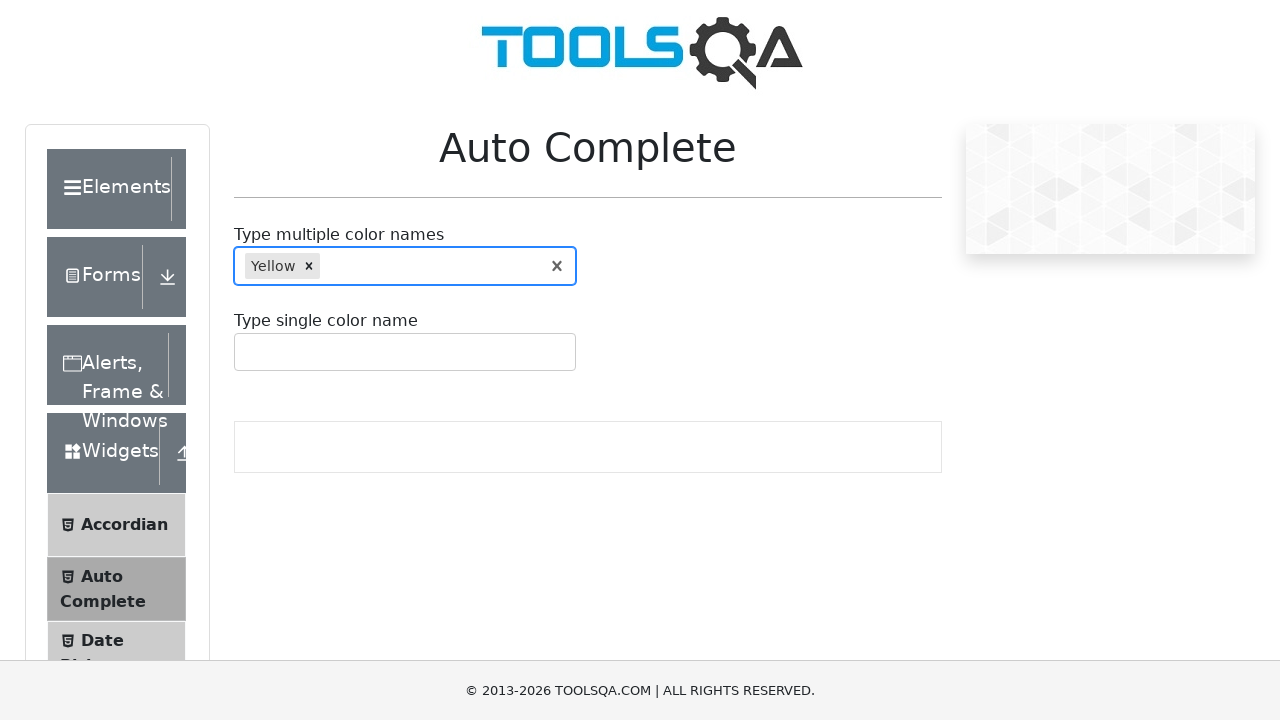

Cleared input field after selecting 'Yellow' on #autoCompleteMultipleInput
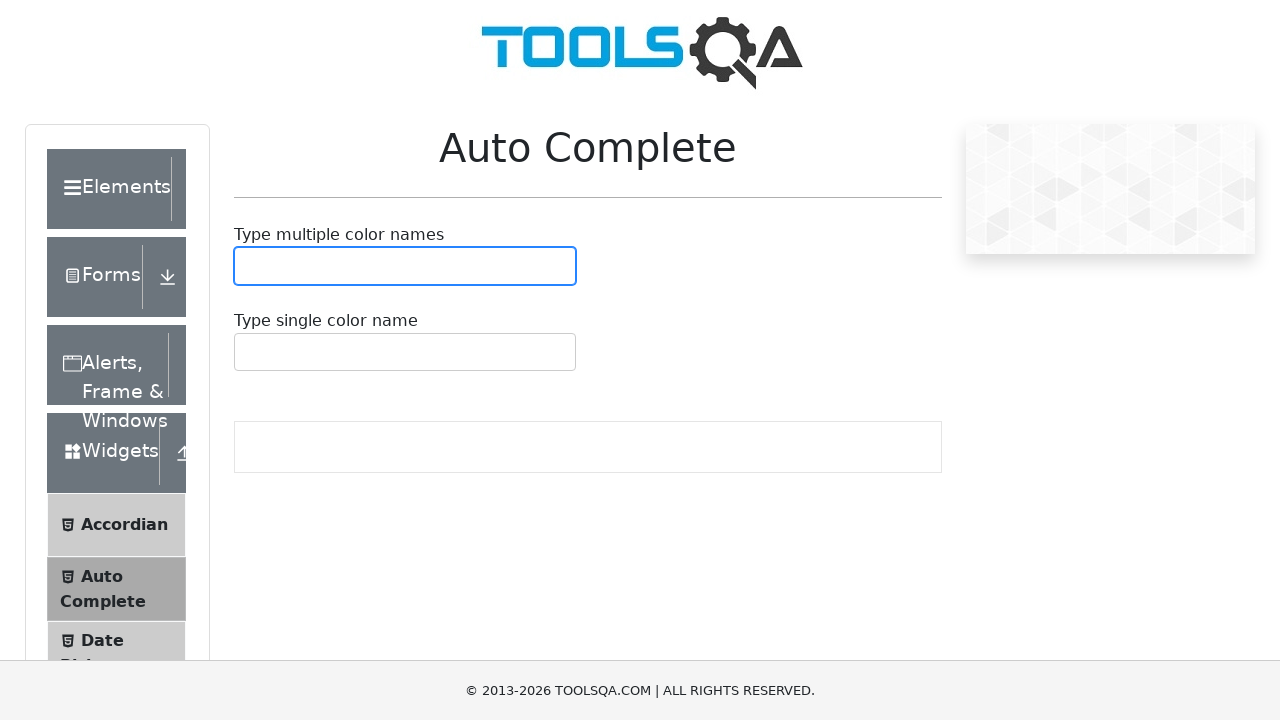

Typed 'White' in autocomplete input on #autoCompleteMultipleInput
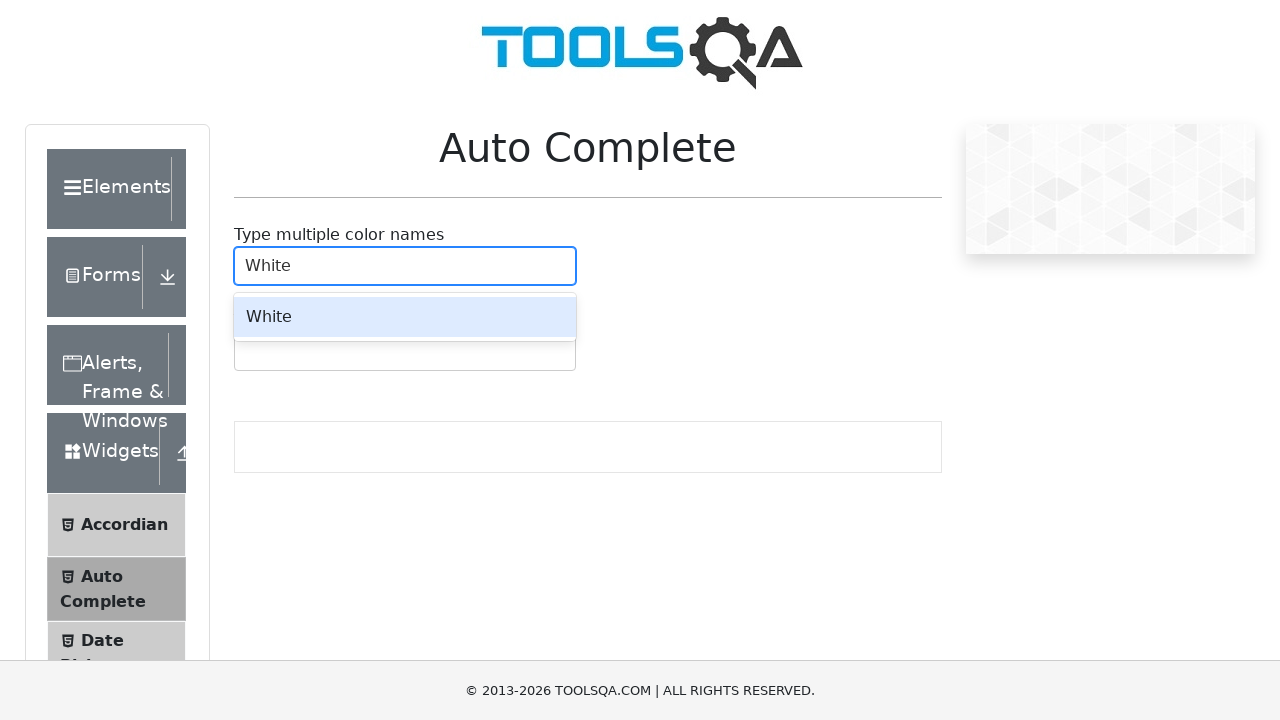

Waited for dropdown option to appear for 'White'
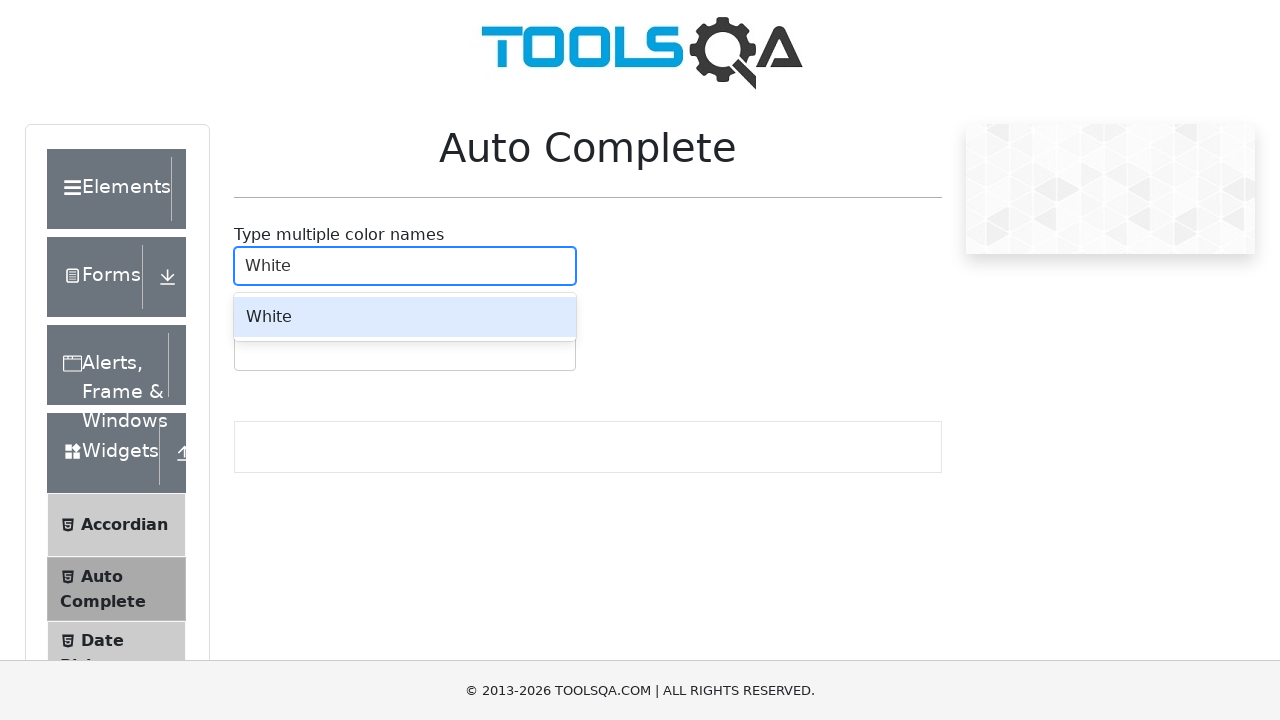

Selected 'White' from dropdown at (405, 317) on #react-select-2-option-0
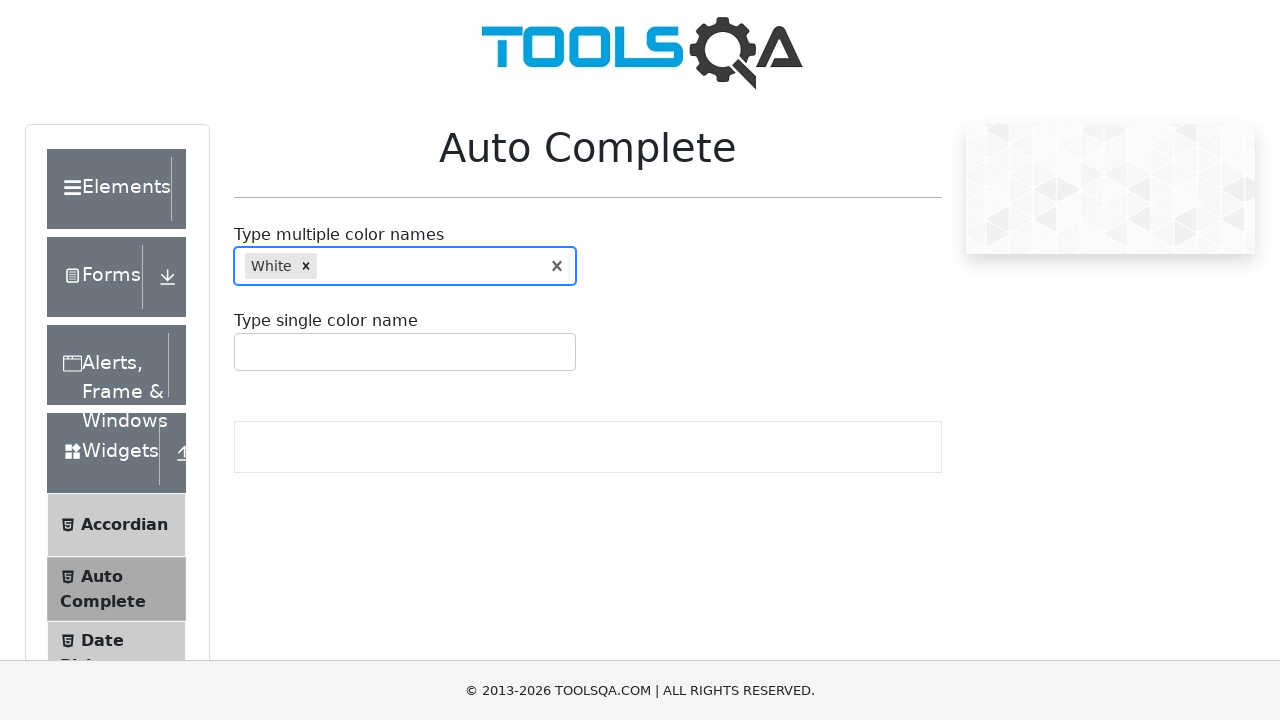

Cleared input field after selecting 'White' on #autoCompleteMultipleInput
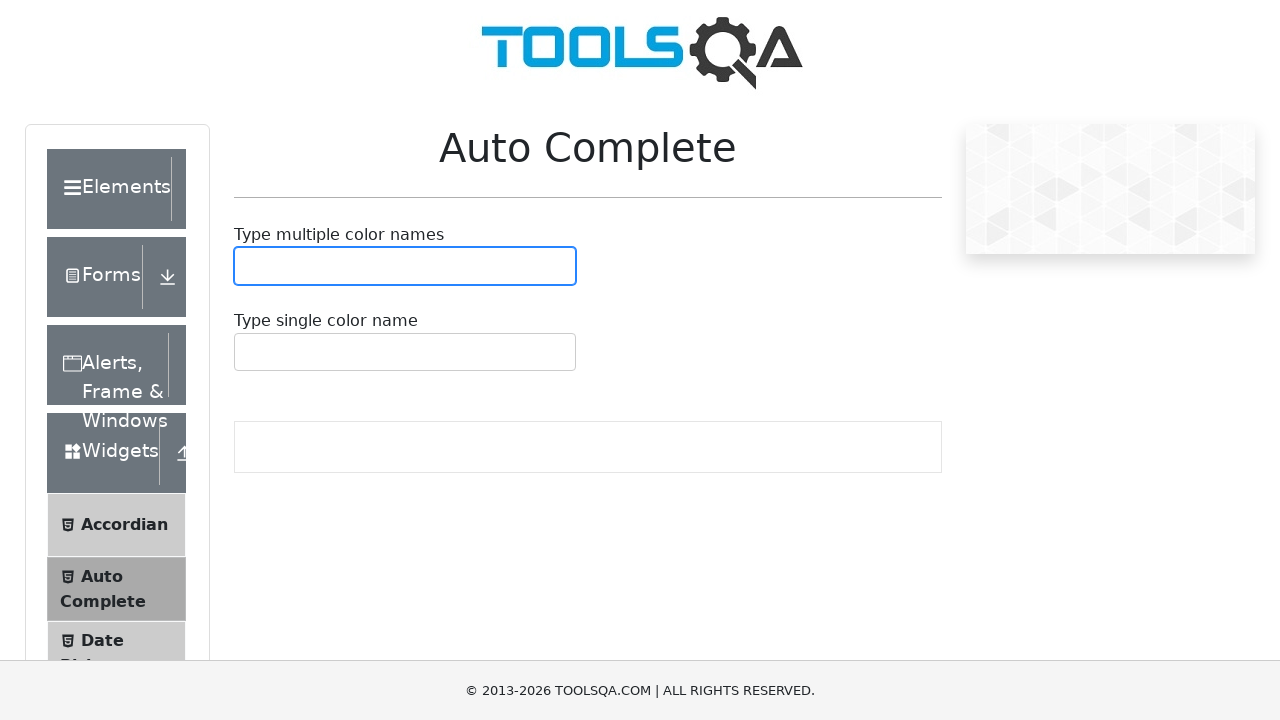

Typed 'Blue' in autocomplete input on #autoCompleteMultipleInput
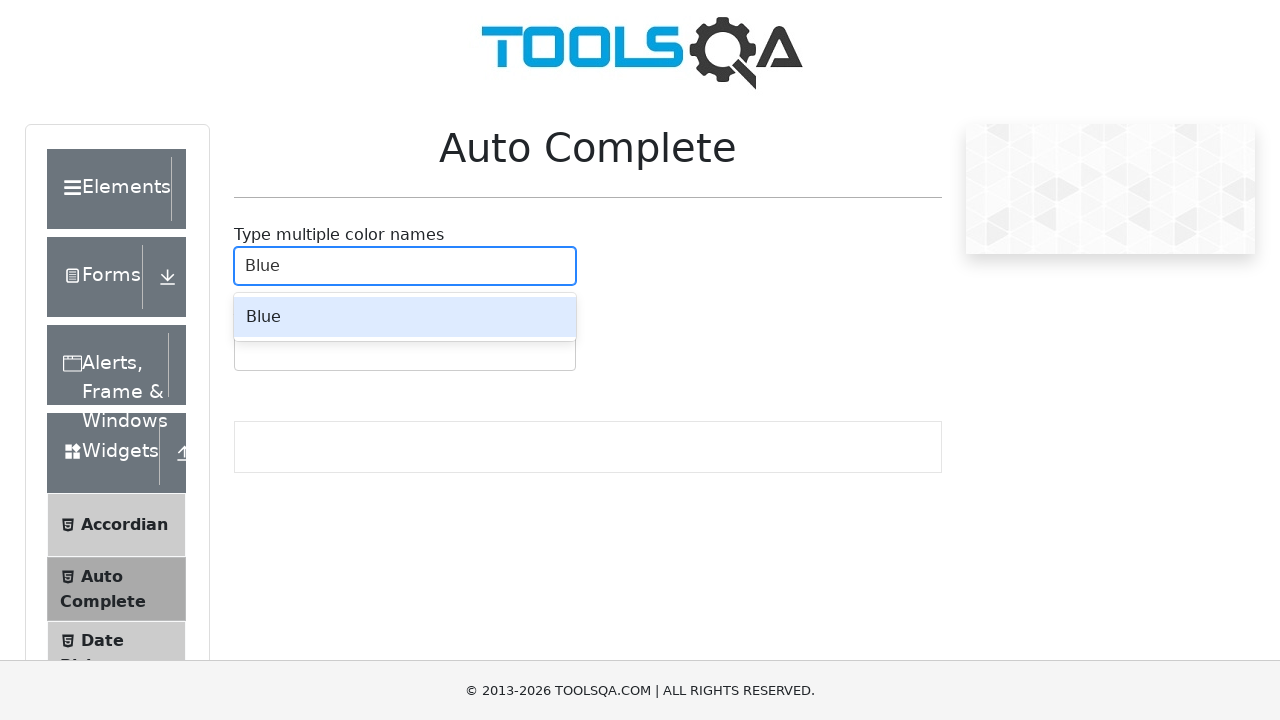

Waited for dropdown option to appear for 'Blue'
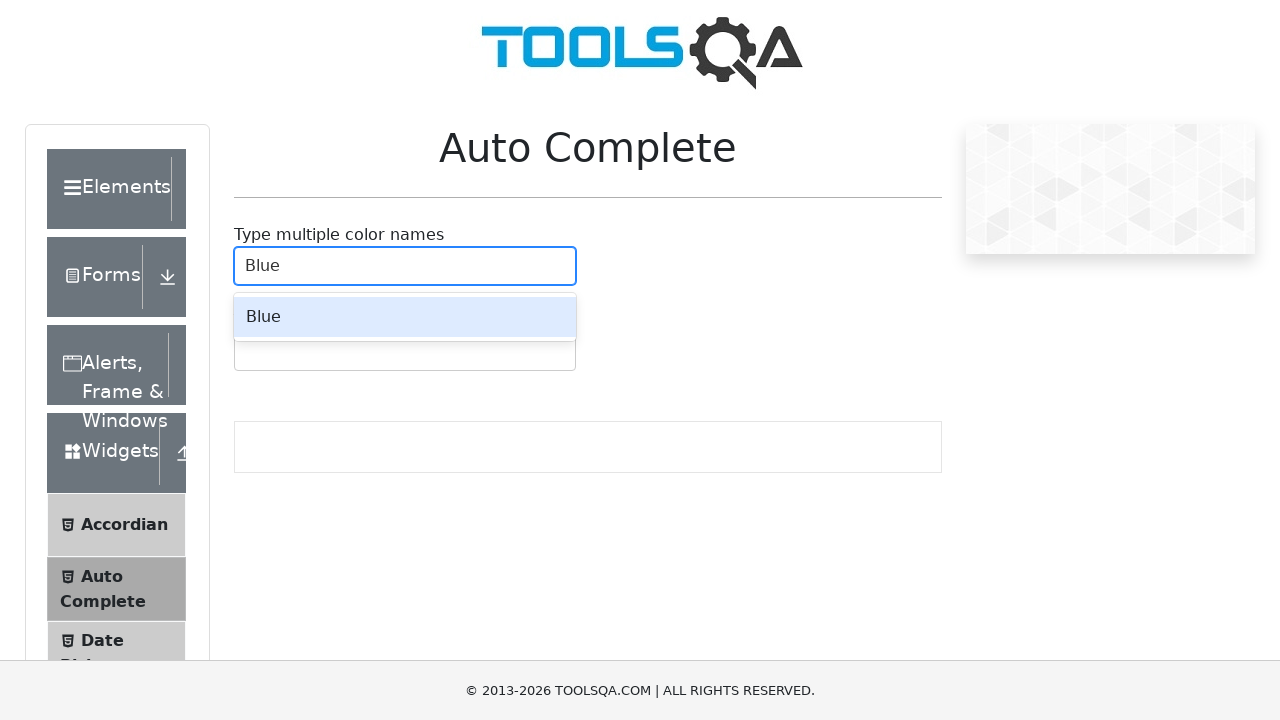

Selected 'Blue' from dropdown at (405, 317) on #react-select-2-option-0
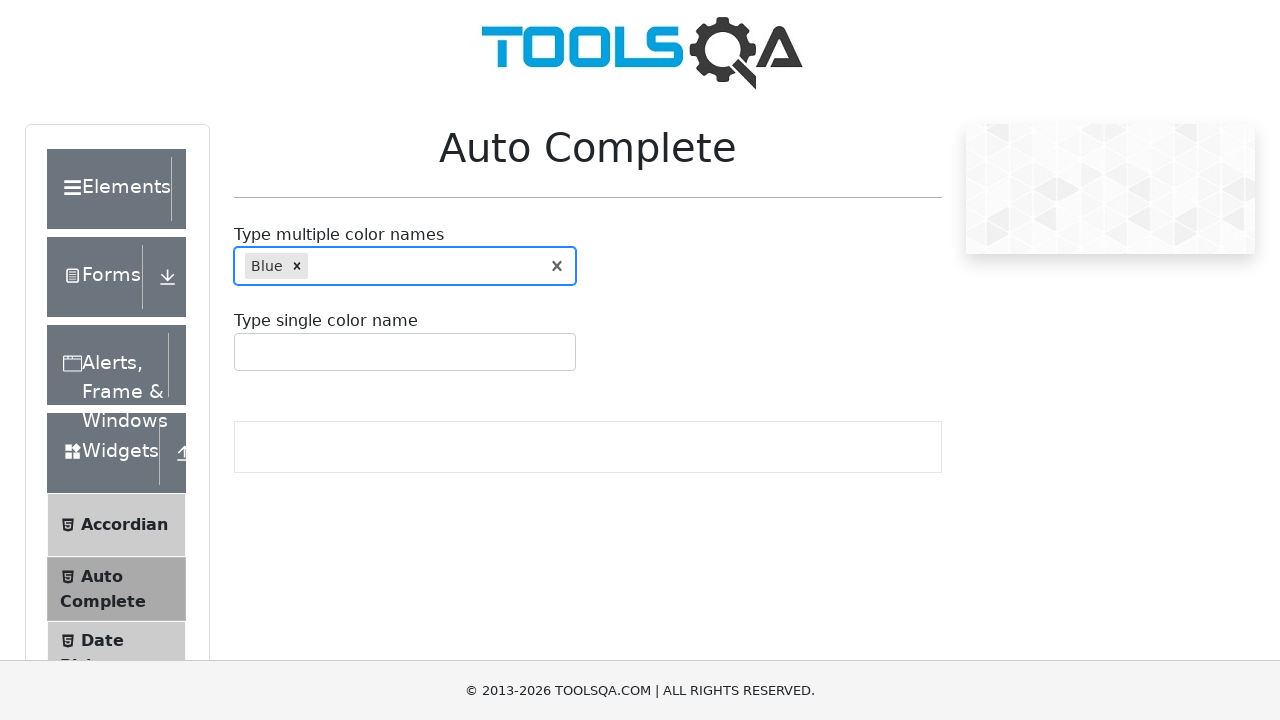

Cleared input field after selecting 'Blue' on #autoCompleteMultipleInput
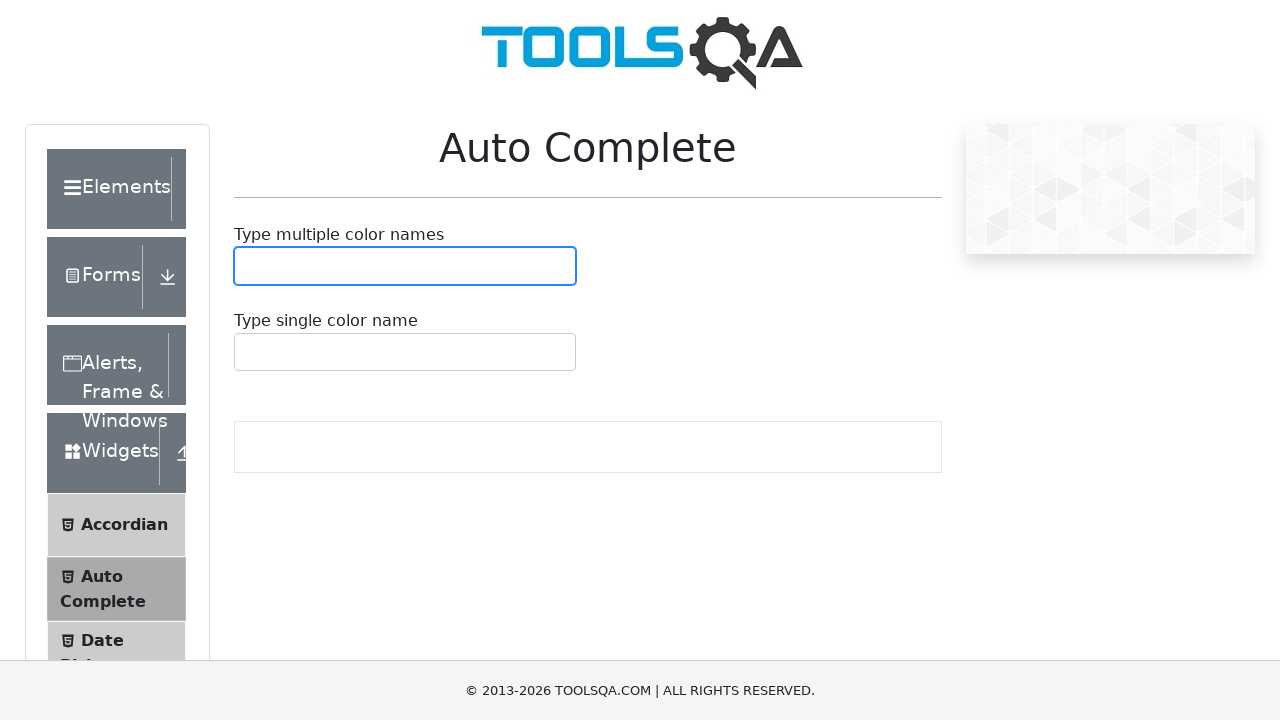

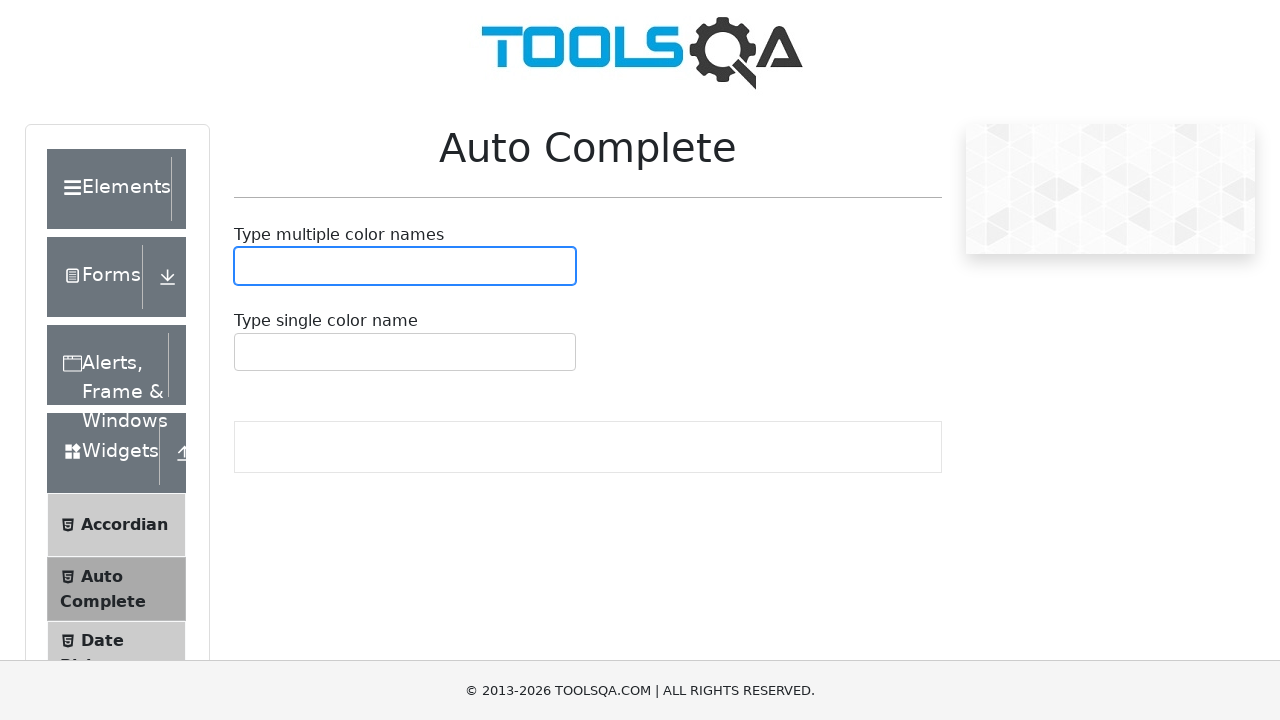